Tests alert handling functionality by triggering different types of alerts, accepting them, and entering text in a prompt alert

Starting URL: https://demoqa.com/alerts

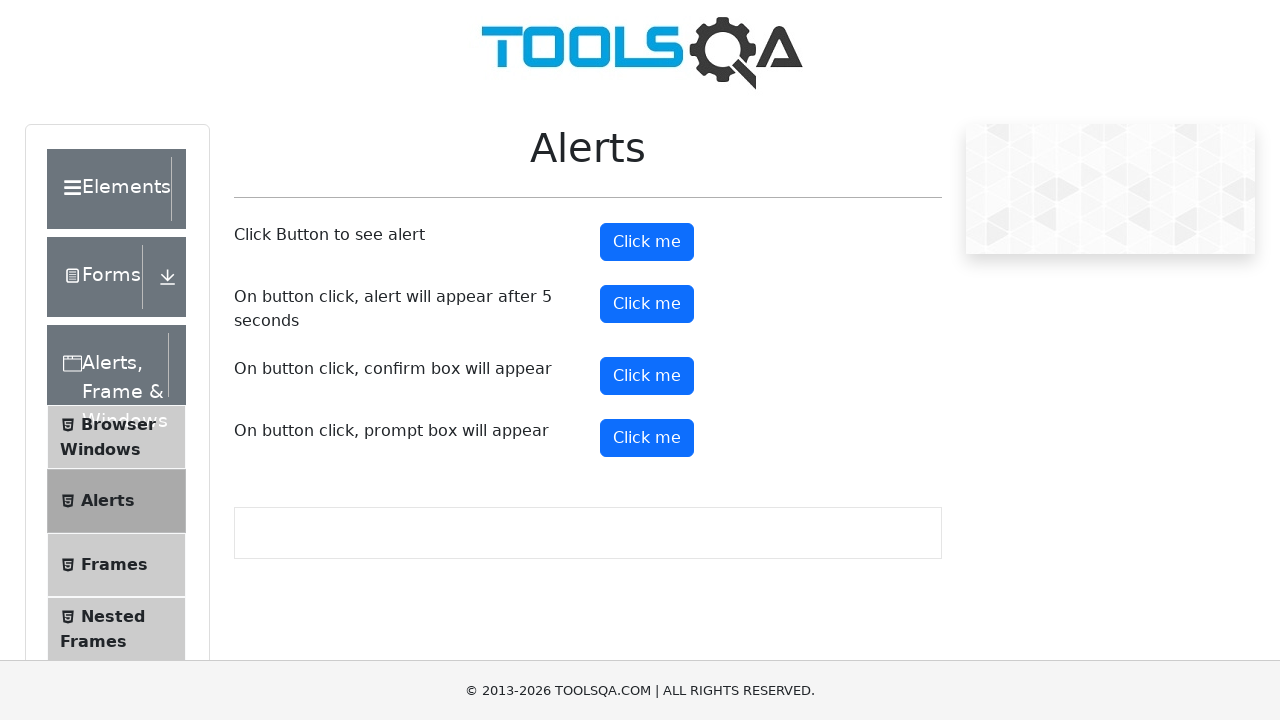

Clicked button to trigger first alert at (647, 242) on xpath=//button[@id='alertButton']
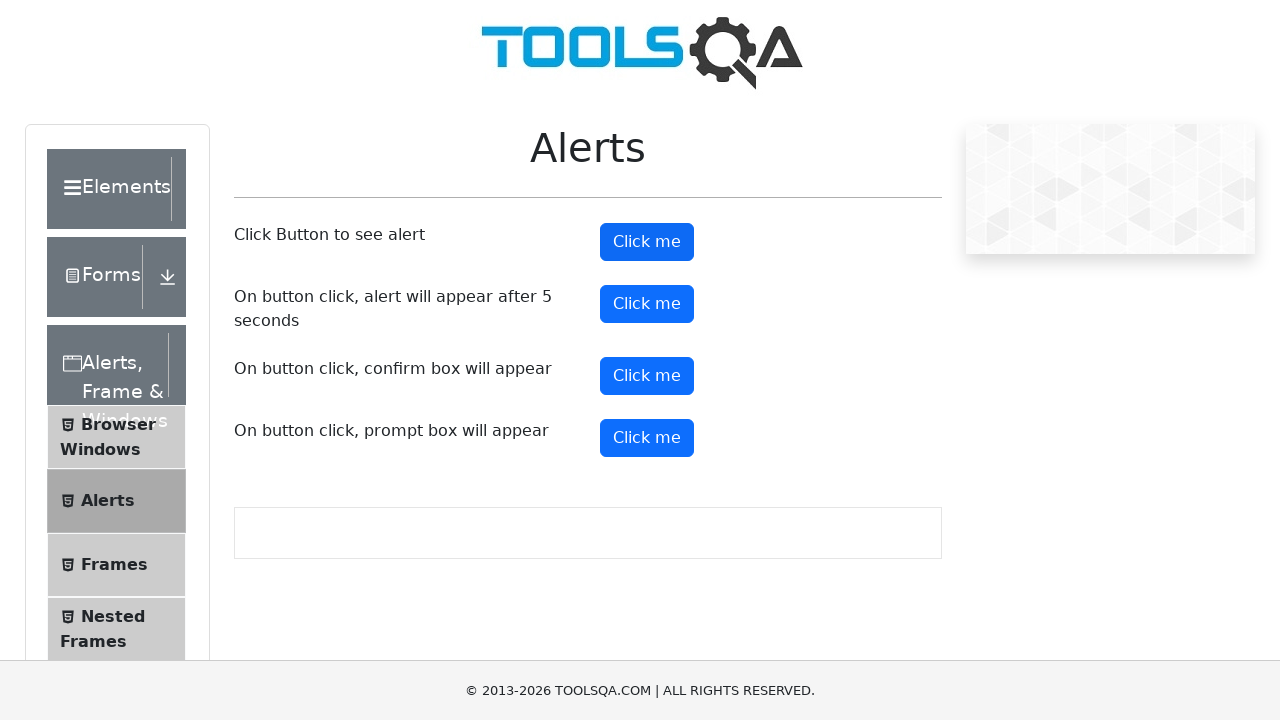

Set up dialog handler to accept alerts
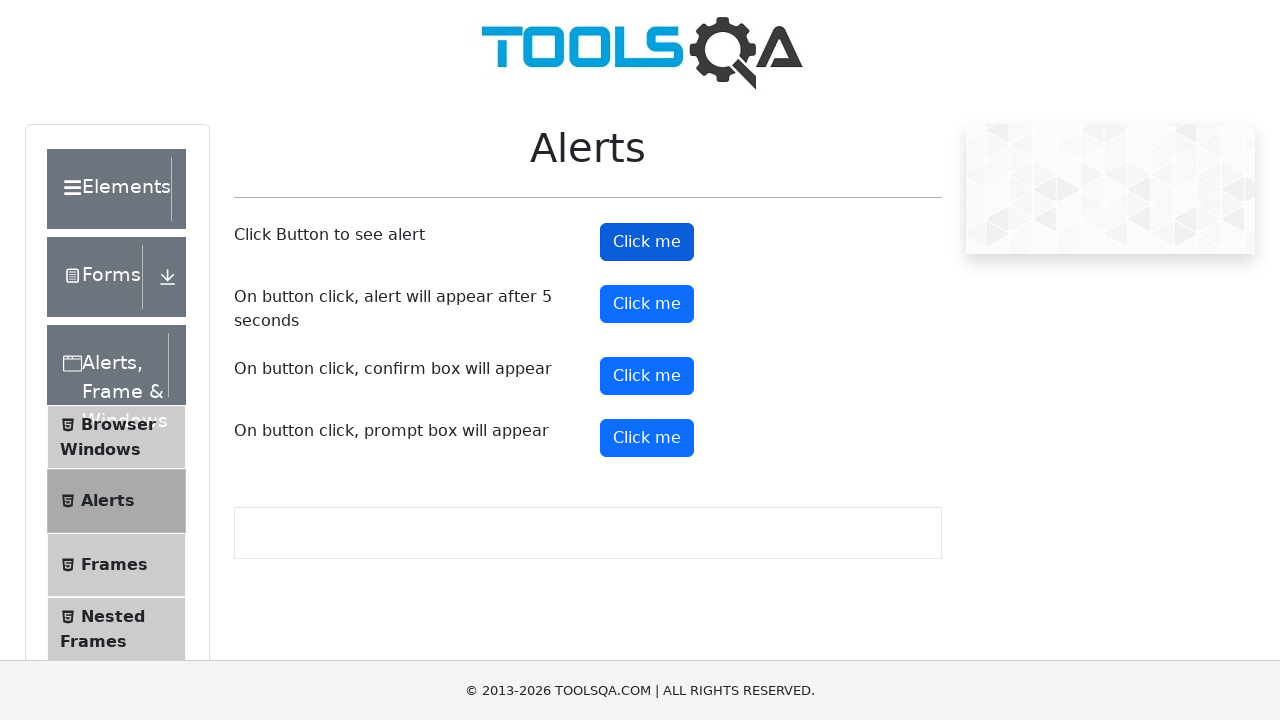

Waited 1 second before next action
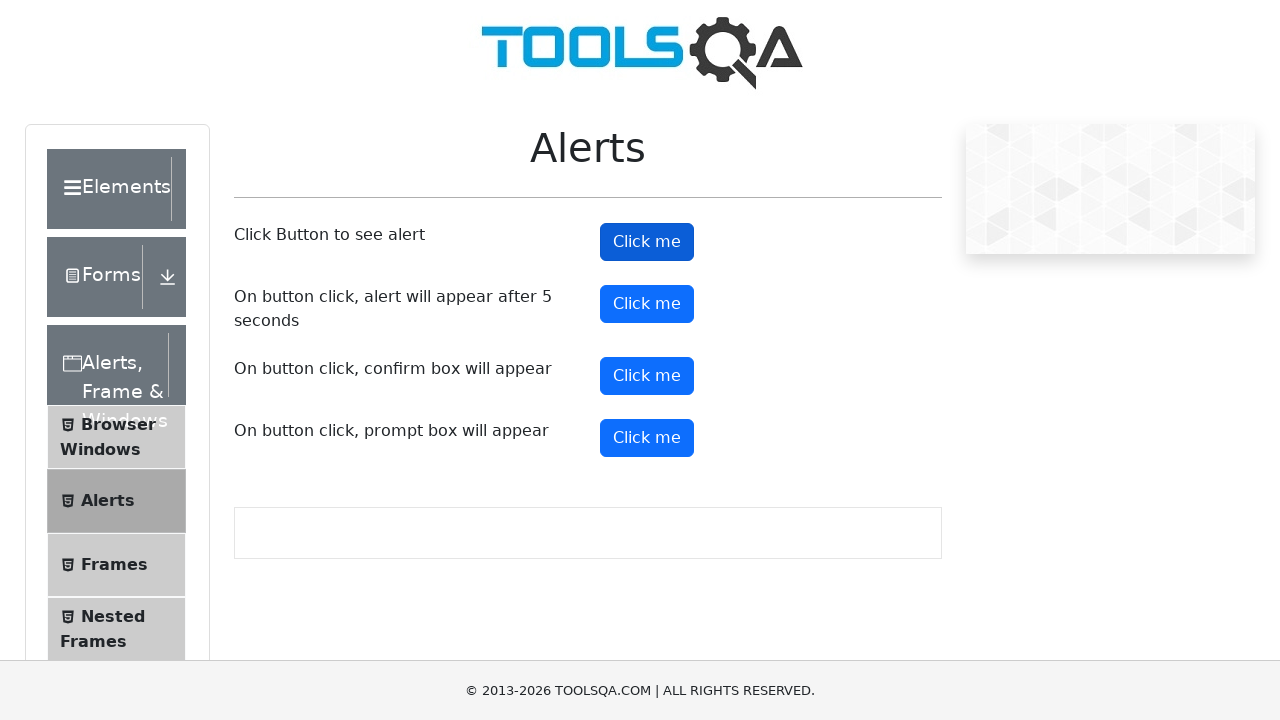

Clicked button to trigger prompt alert at (647, 438) on xpath=//button[@id='promtButton']
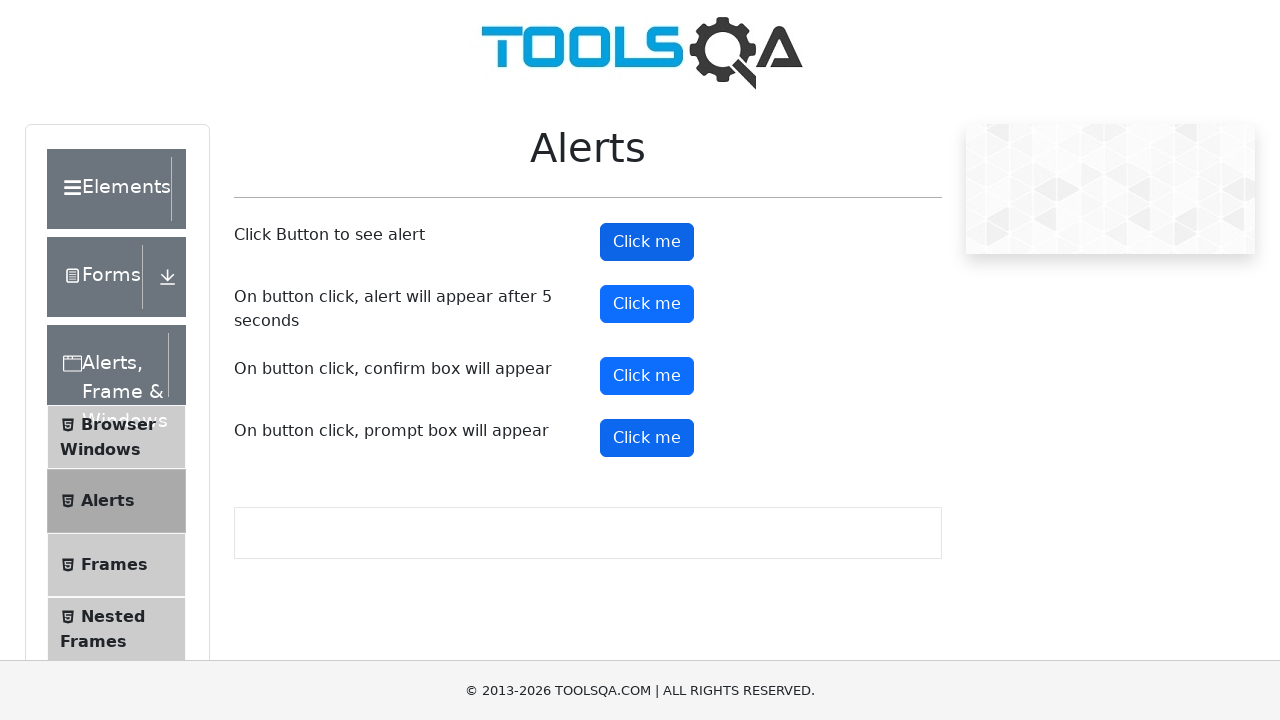

Set up one-time dialog handler to accept prompt with text 'Clicked Ok'
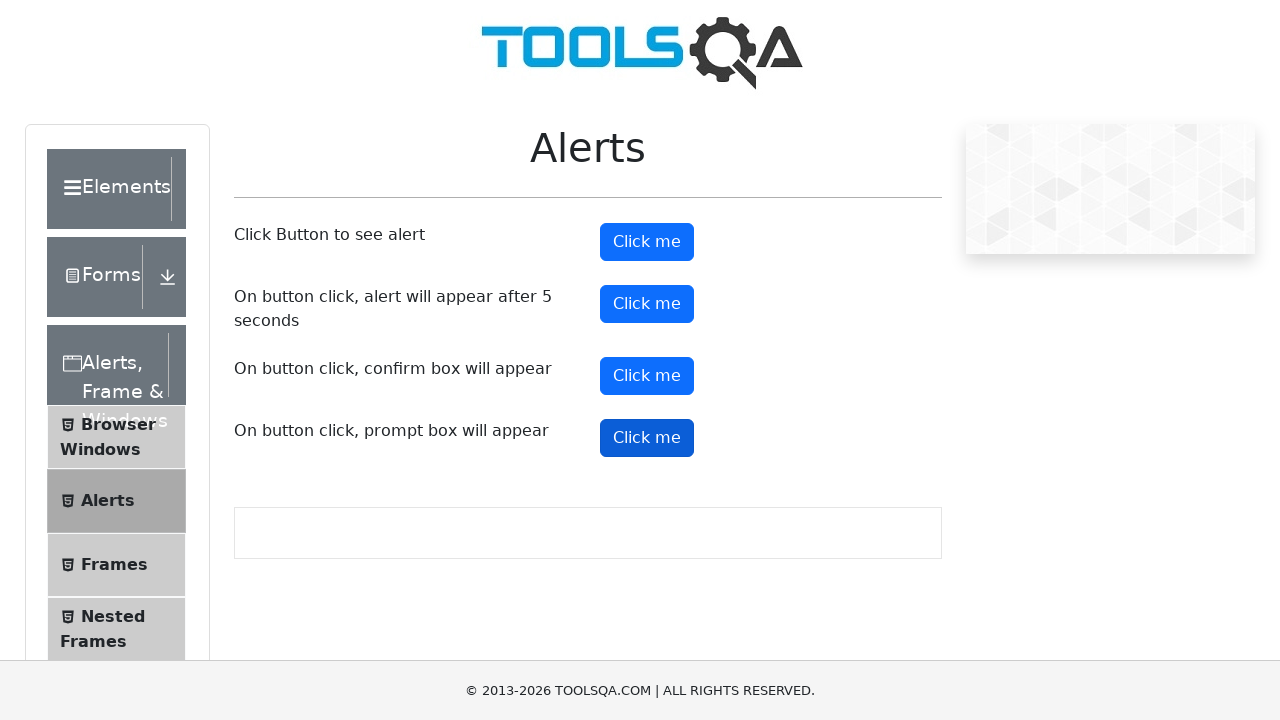

Clicked prompt button again with handler ready at (647, 438) on xpath=//button[@id='promtButton']
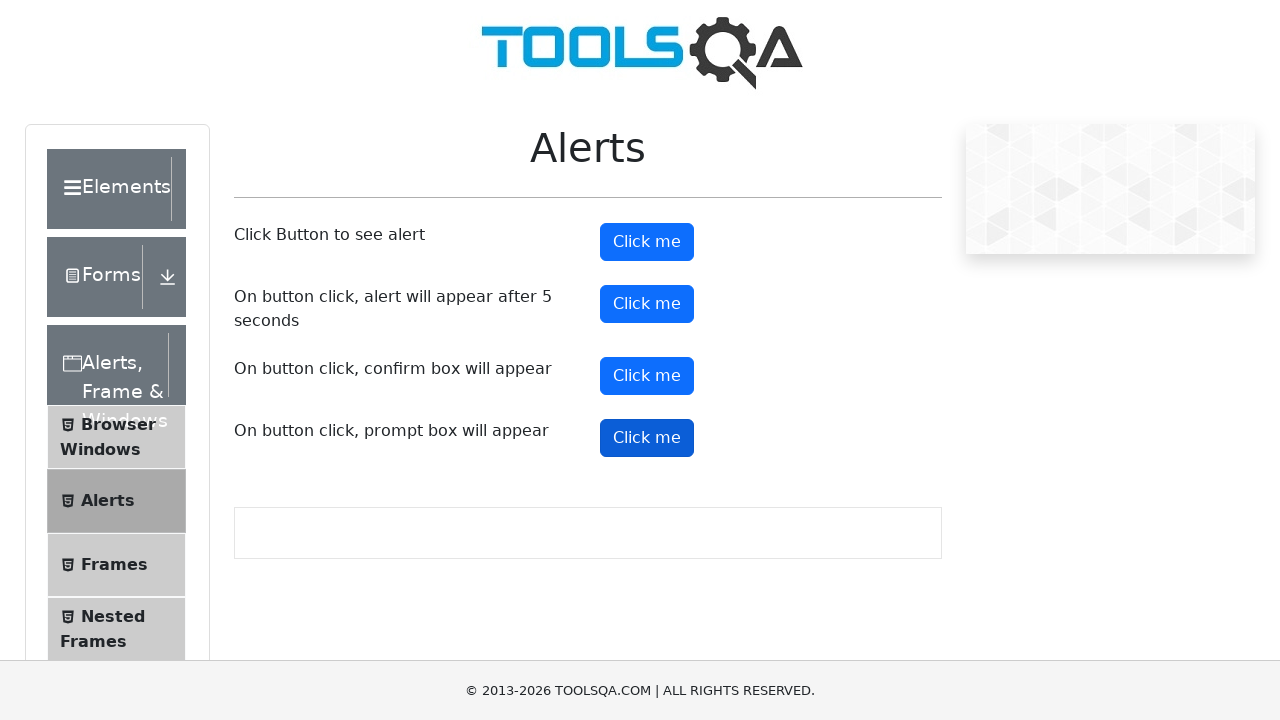

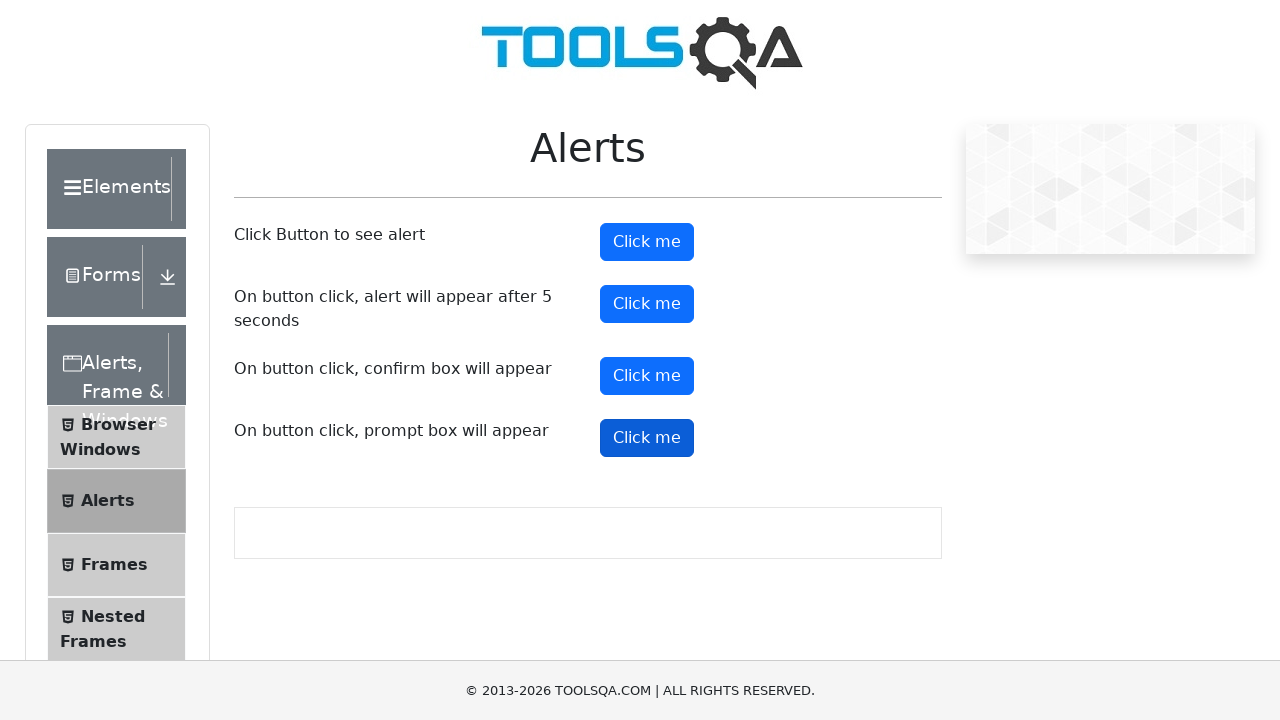